Tests that the currently applied filter is highlighted in the UI

Starting URL: https://demo.playwright.dev/todomvc

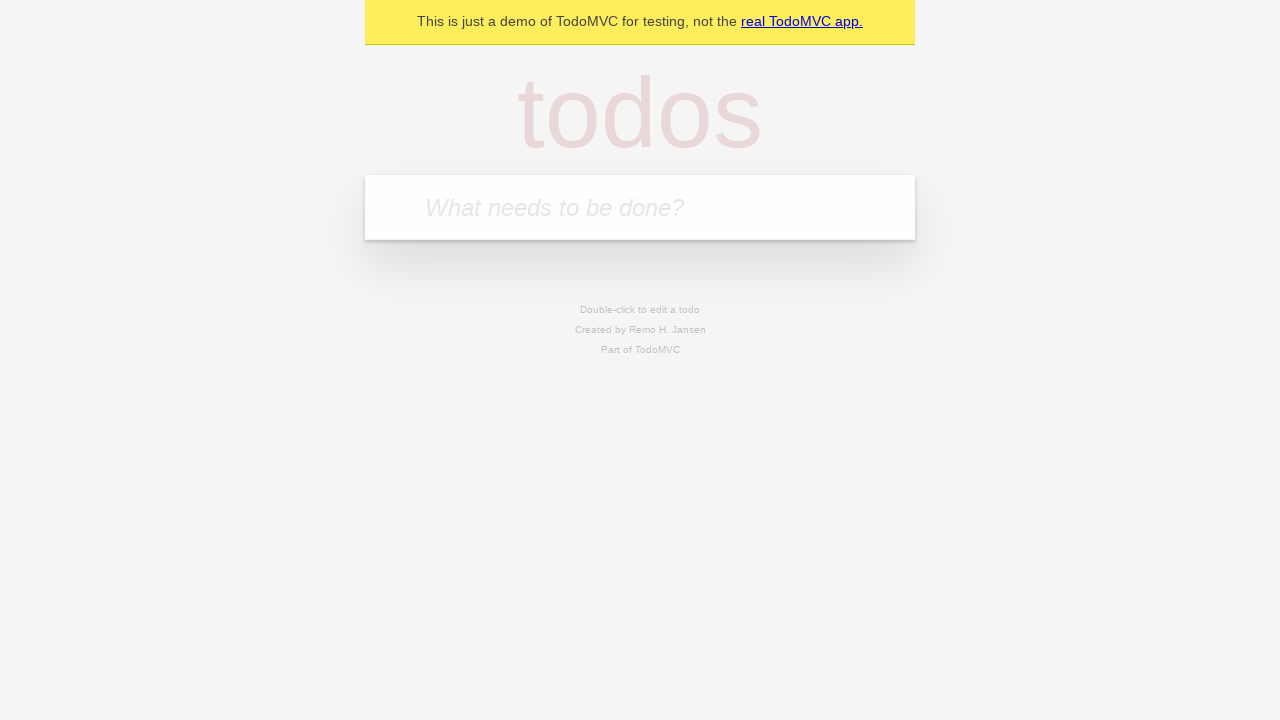

Filled todo input with 'buy some cheese' on internal:attr=[placeholder="What needs to be done?"i]
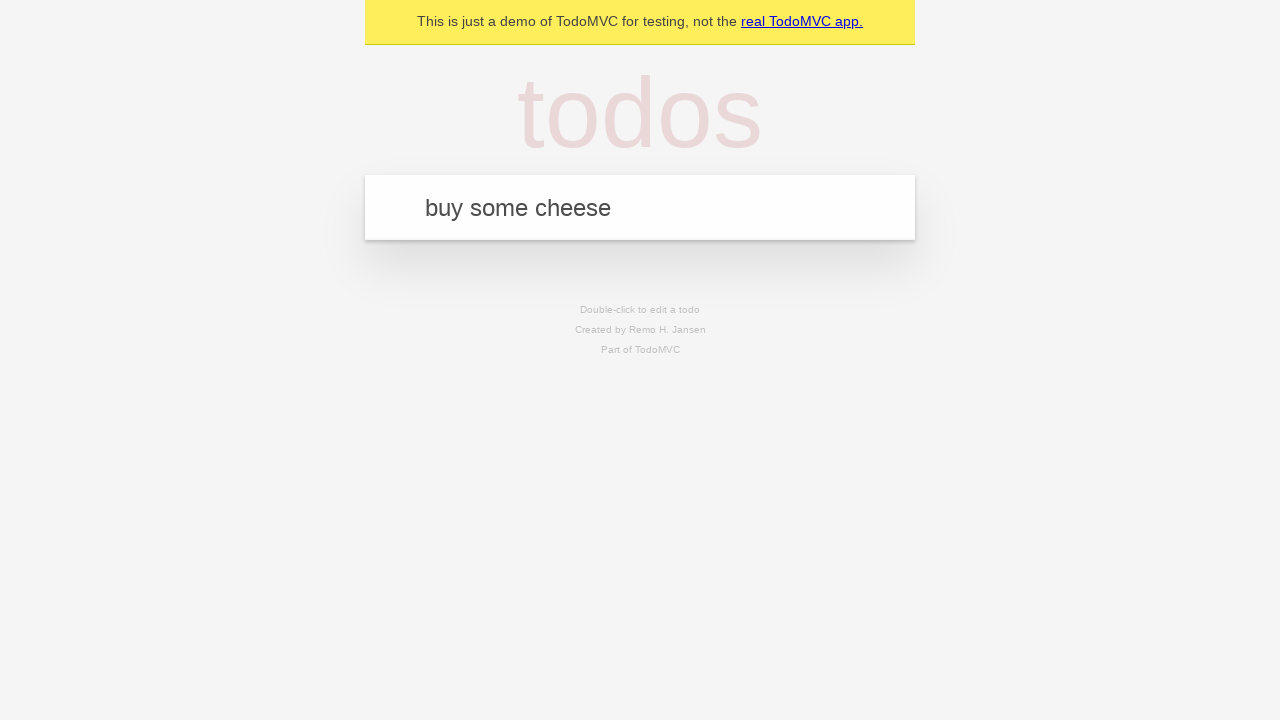

Pressed Enter to create first todo on internal:attr=[placeholder="What needs to be done?"i]
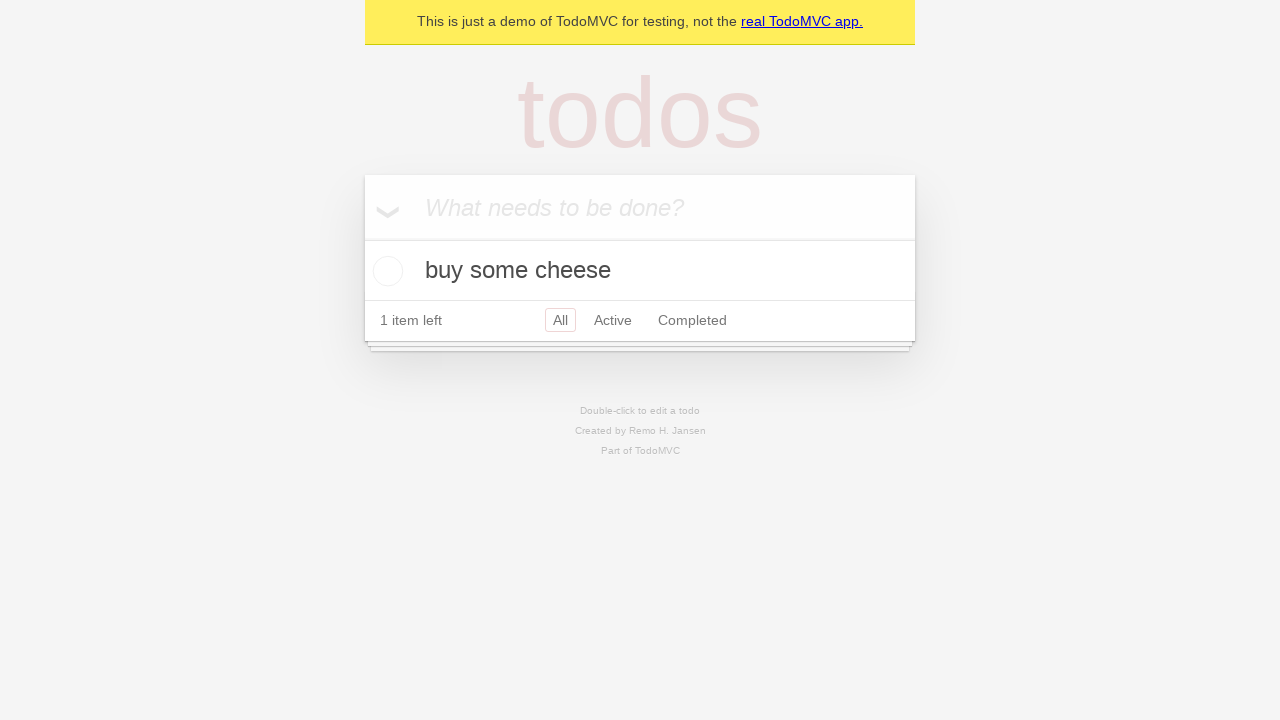

Filled todo input with 'feed the cat' on internal:attr=[placeholder="What needs to be done?"i]
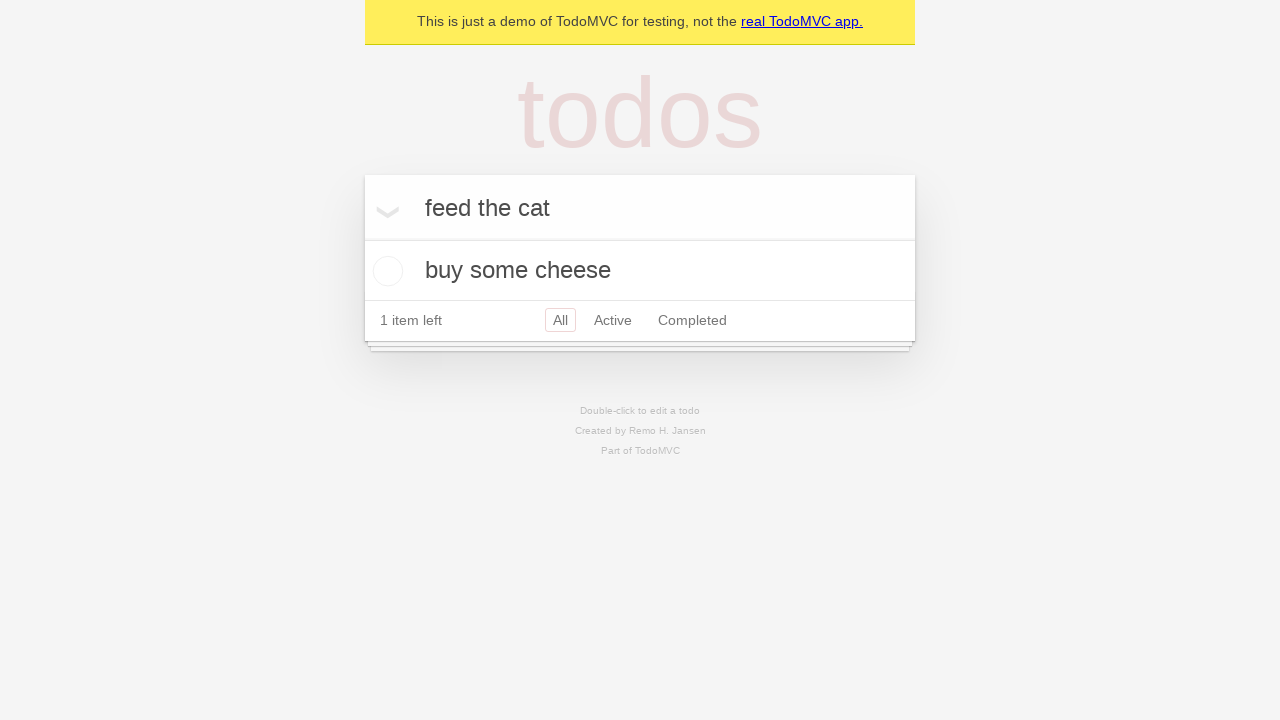

Pressed Enter to create second todo on internal:attr=[placeholder="What needs to be done?"i]
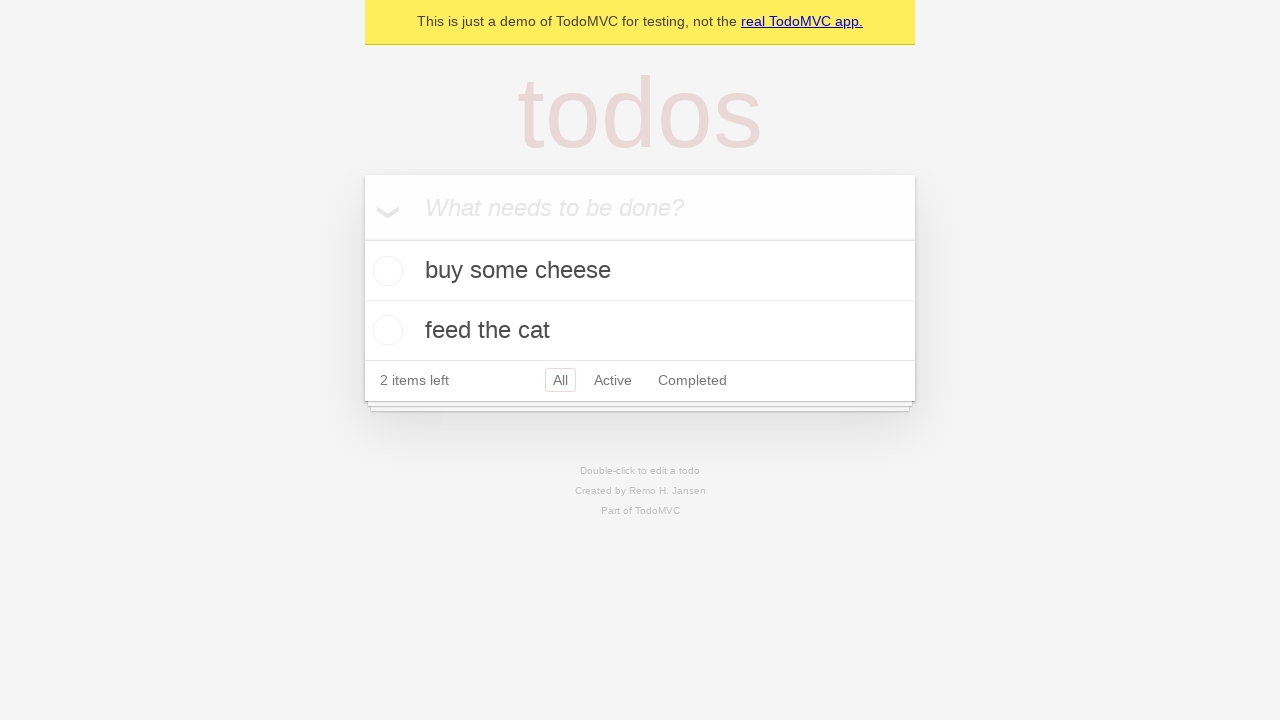

Filled todo input with 'book a doctors appointment' on internal:attr=[placeholder="What needs to be done?"i]
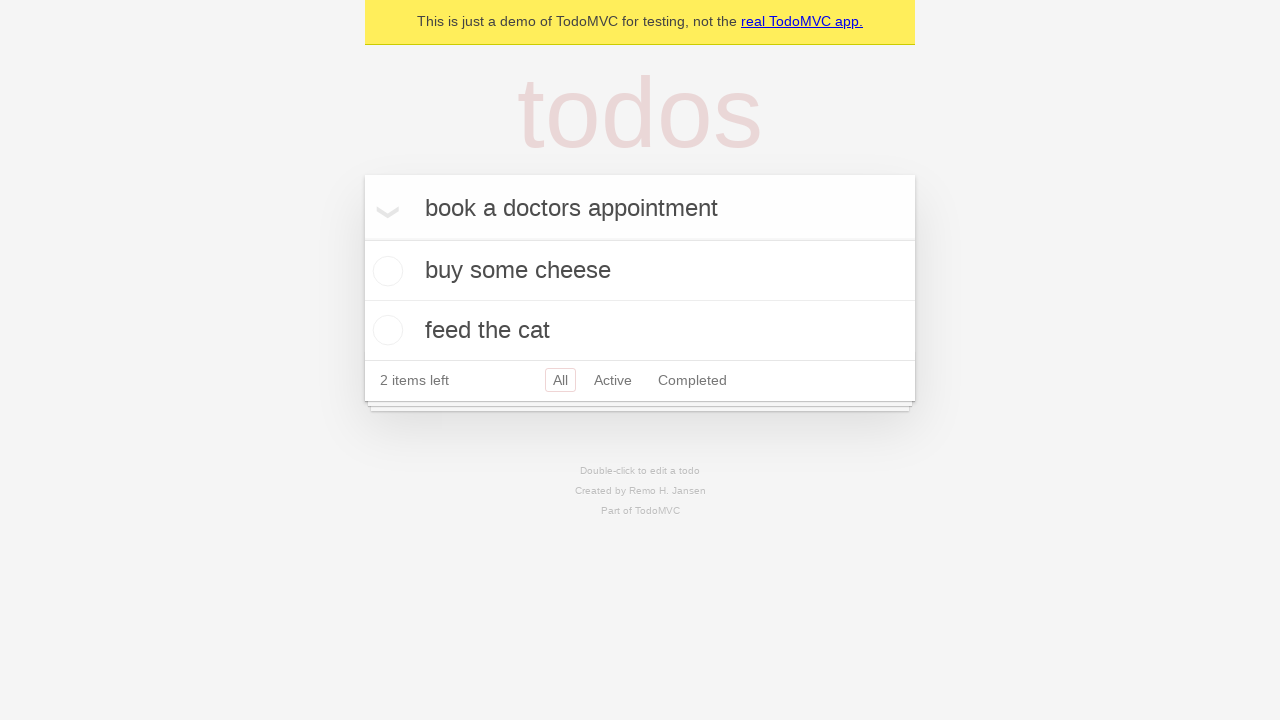

Pressed Enter to create third todo on internal:attr=[placeholder="What needs to be done?"i]
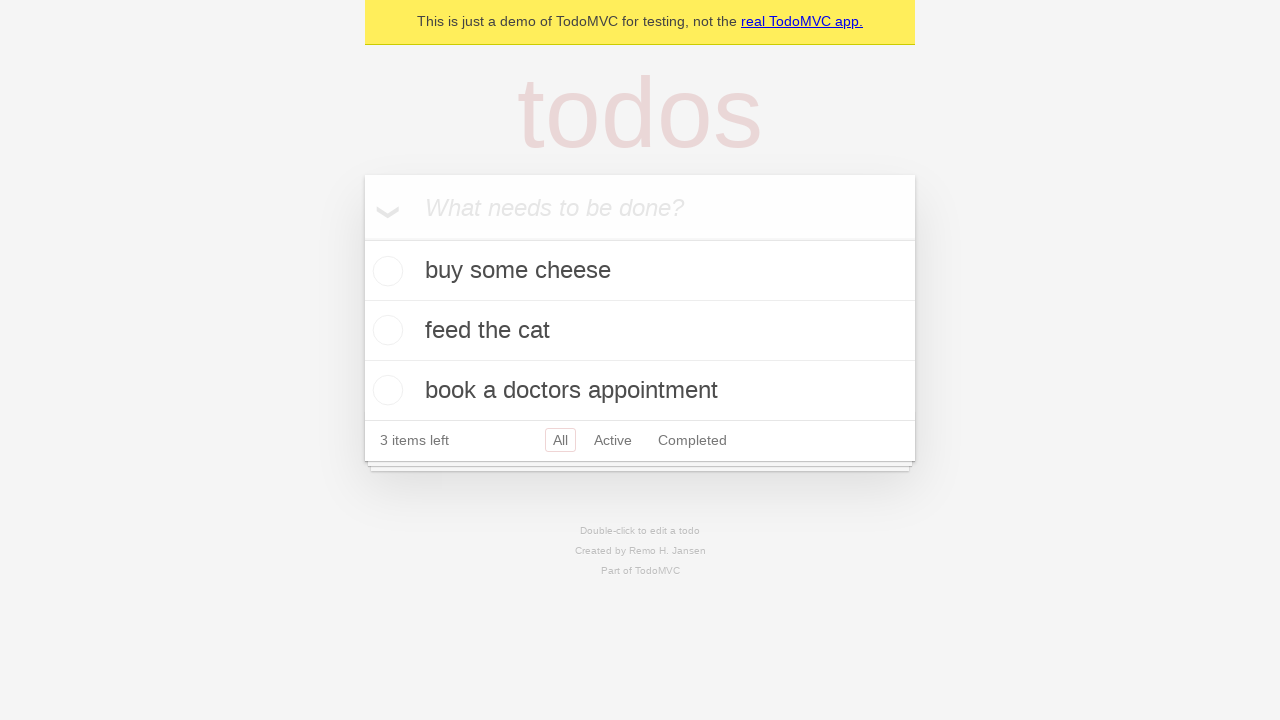

Waited for all 3 todos to be visible
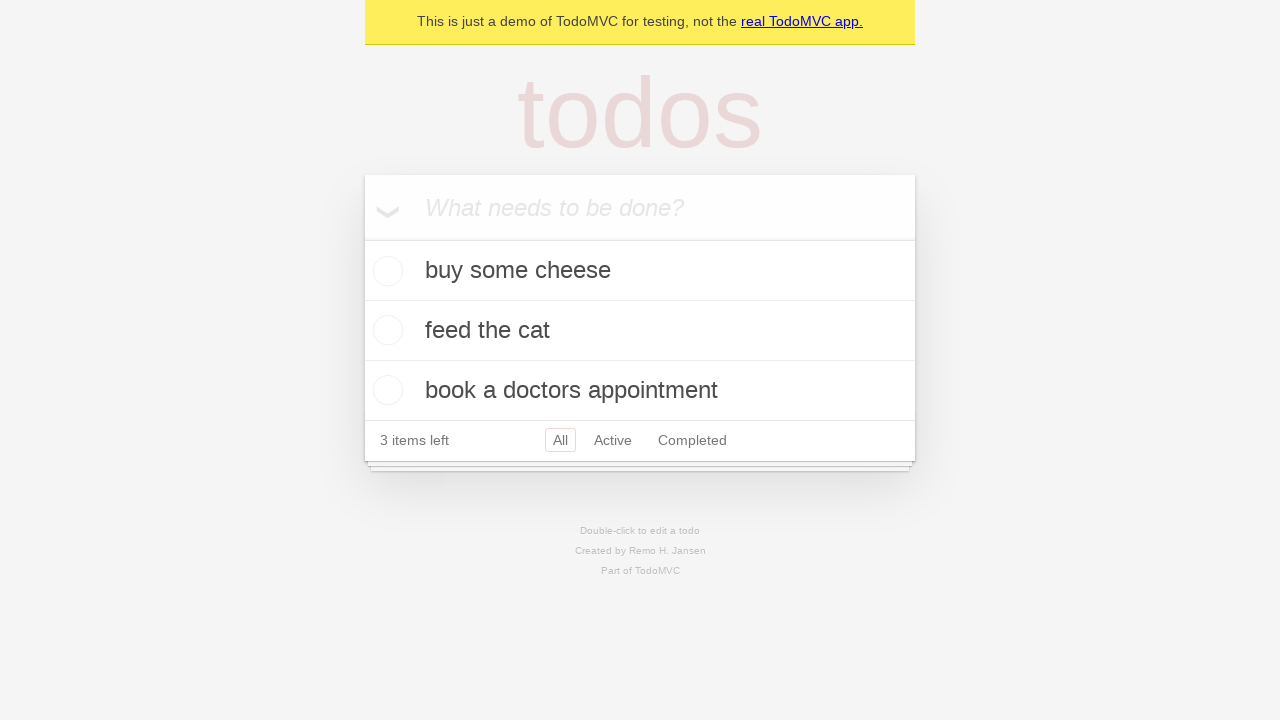

Clicked Active filter link at (613, 440) on internal:role=link[name="Active"i]
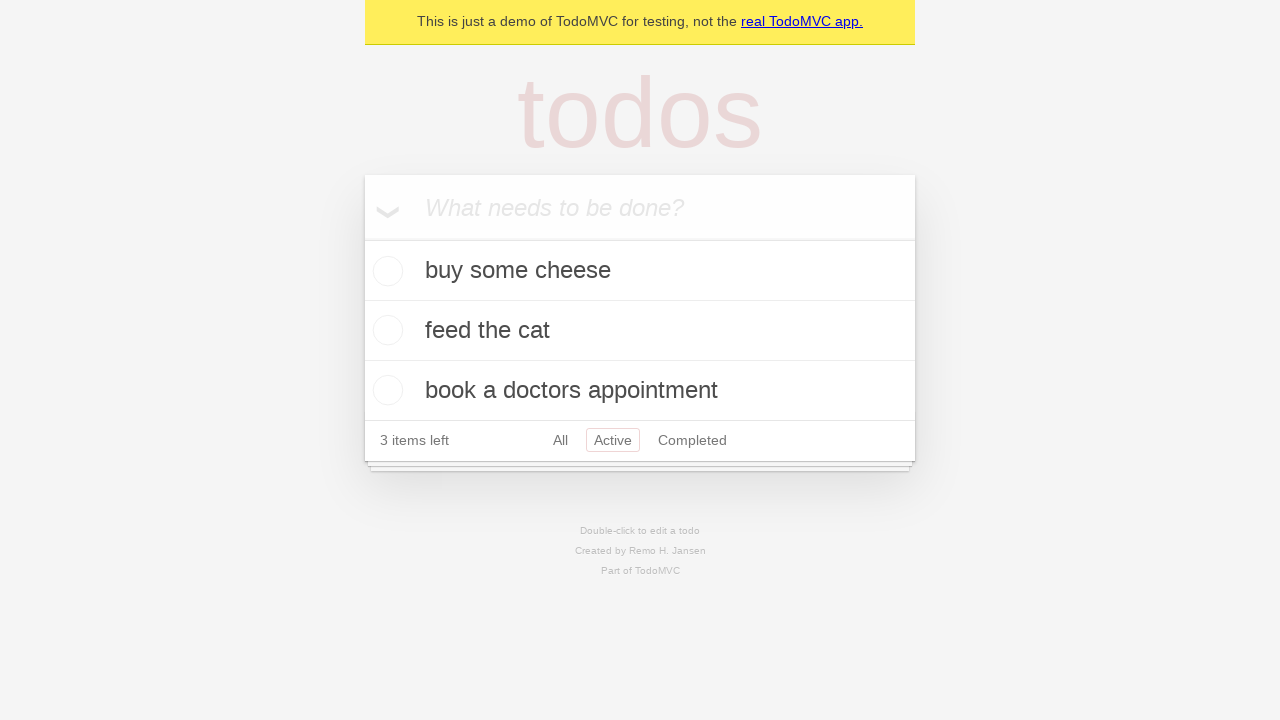

Clicked Completed filter link to verify highlighting at (692, 440) on internal:role=link[name="Completed"i]
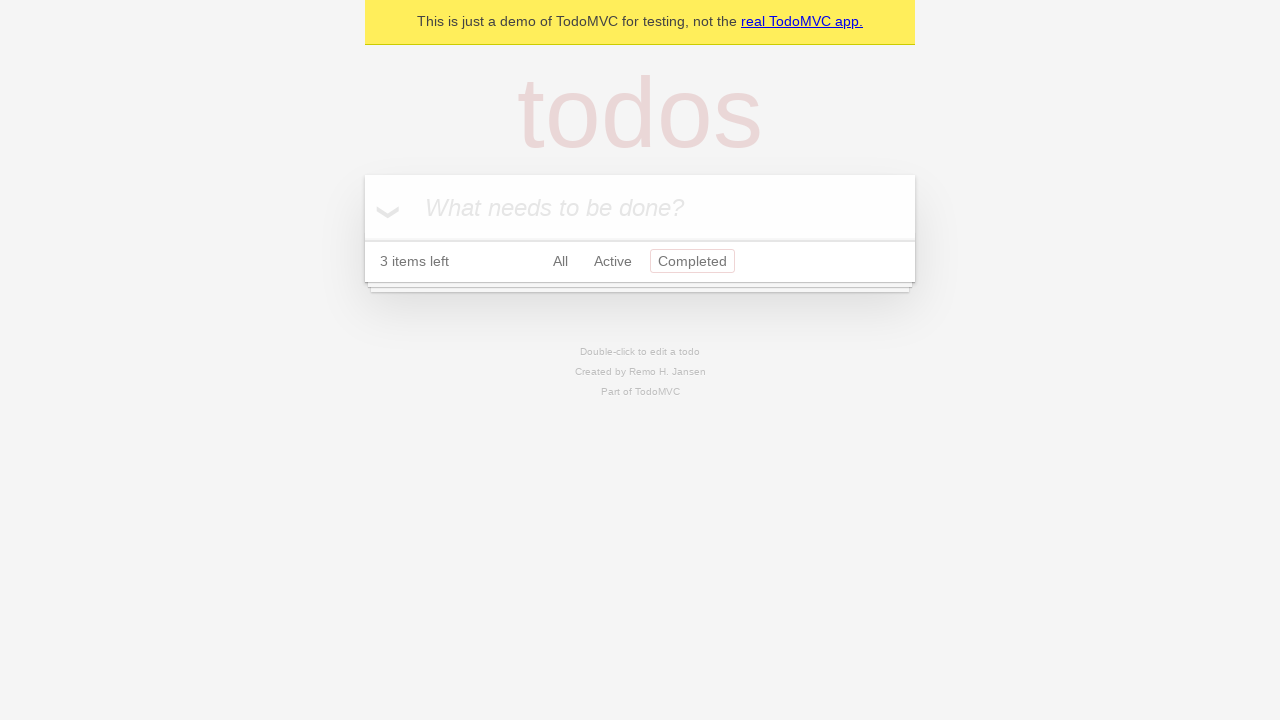

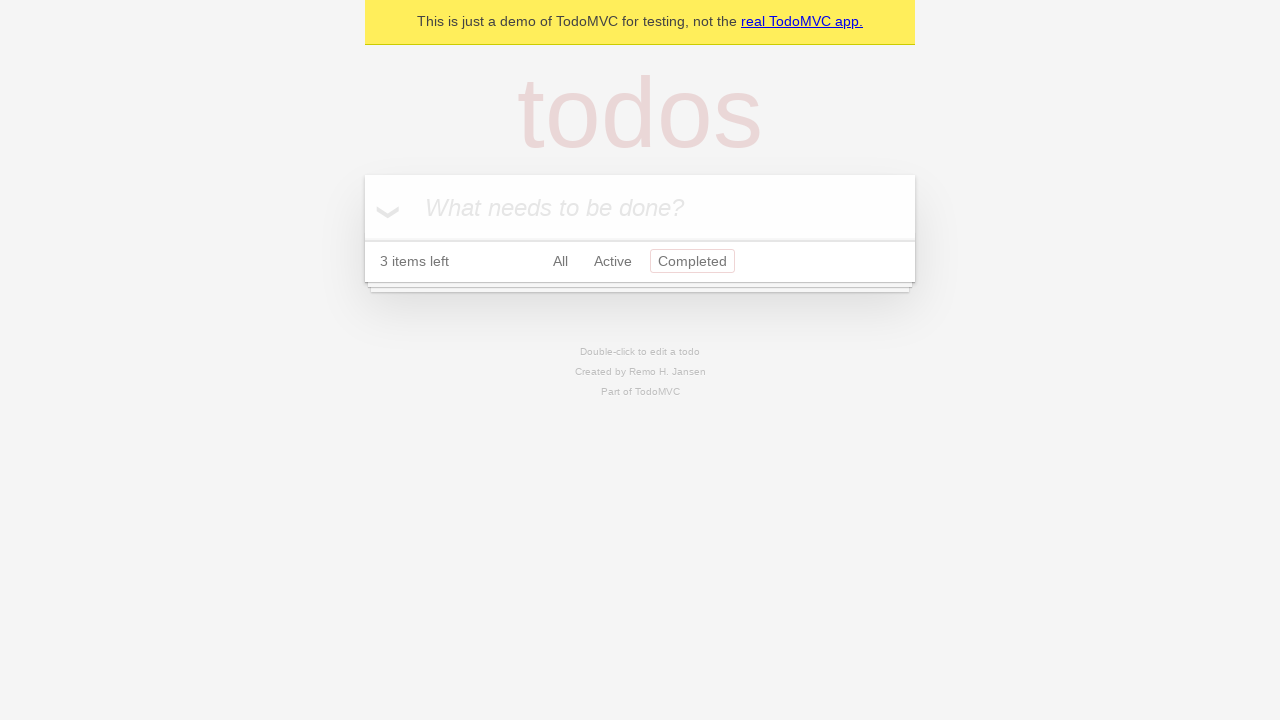